Navigates to the My Account page and verifies the page title

Starting URL: https://alchemy.hguy.co/lms

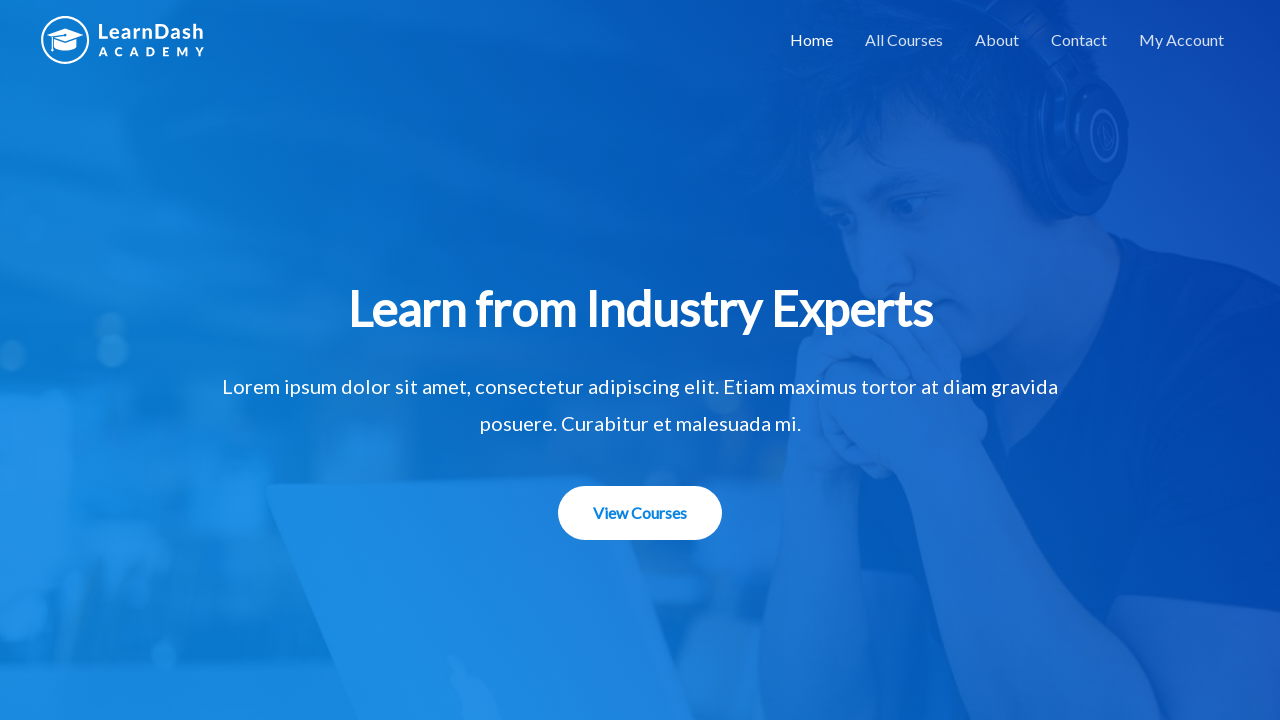

Clicked on My Account link at (1182, 40) on a:text('My Account')
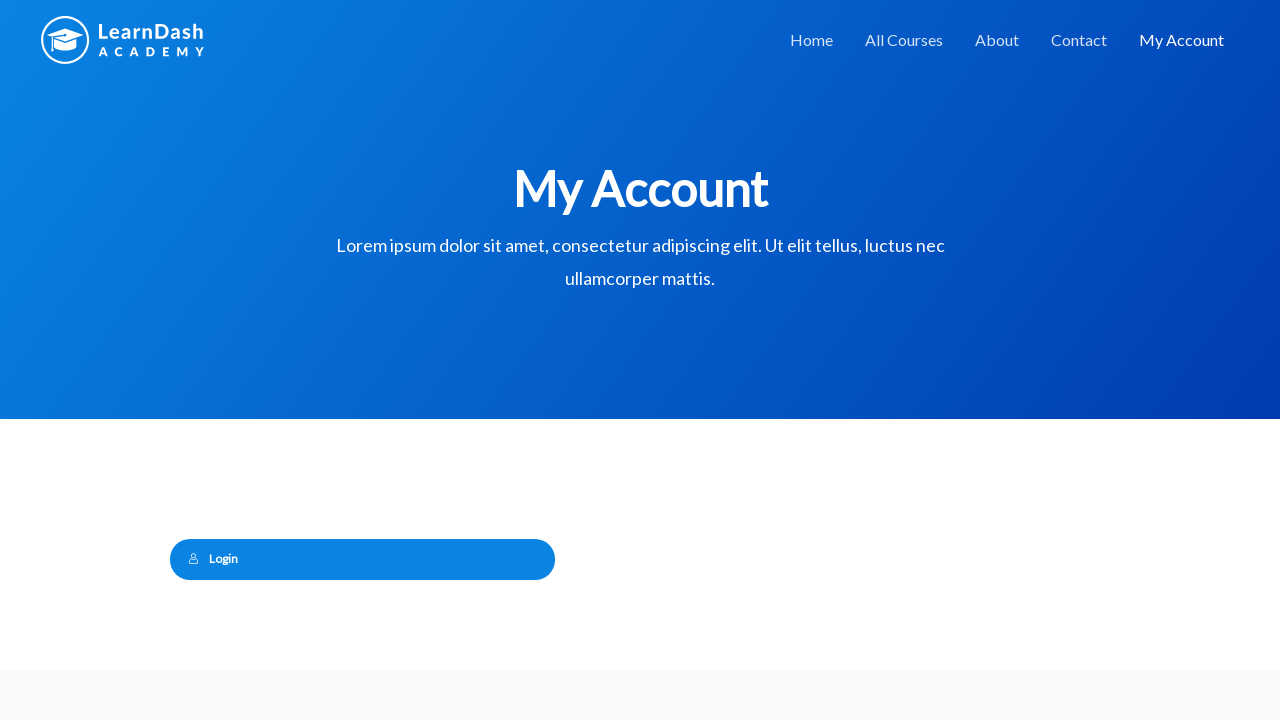

Page loaded successfully
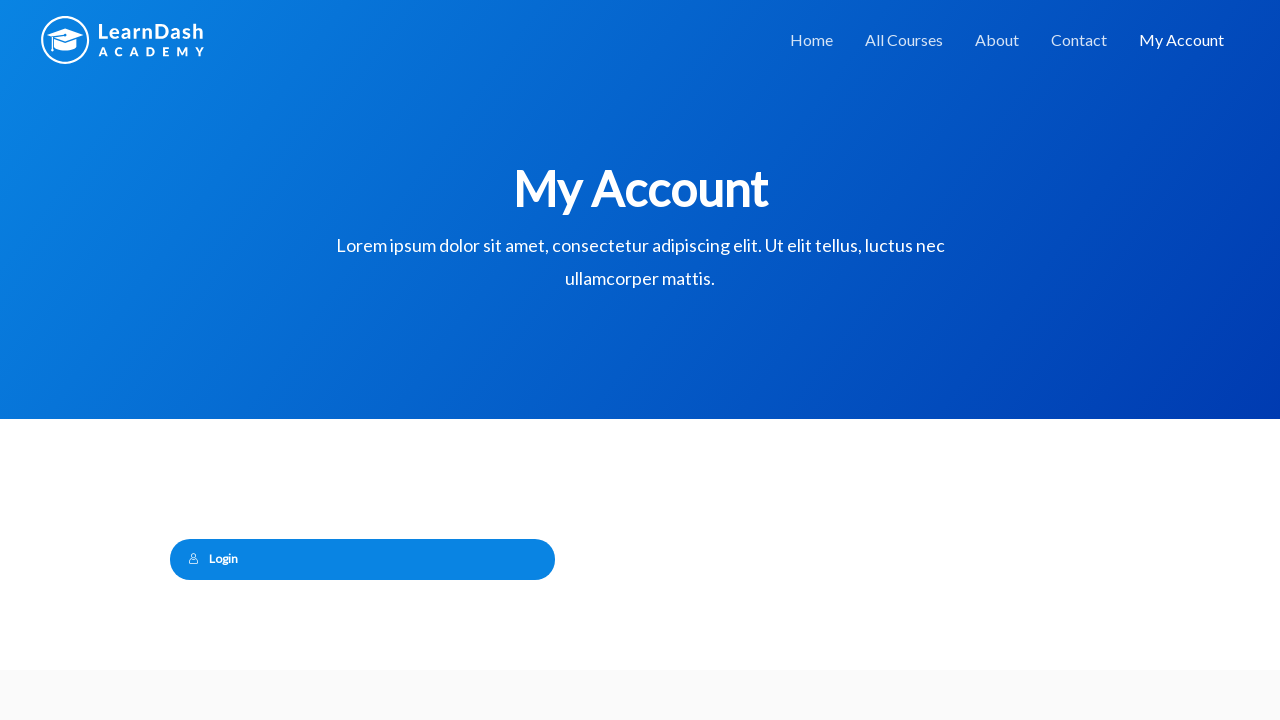

Verified page title is 'My Account – Alchemy LMS'
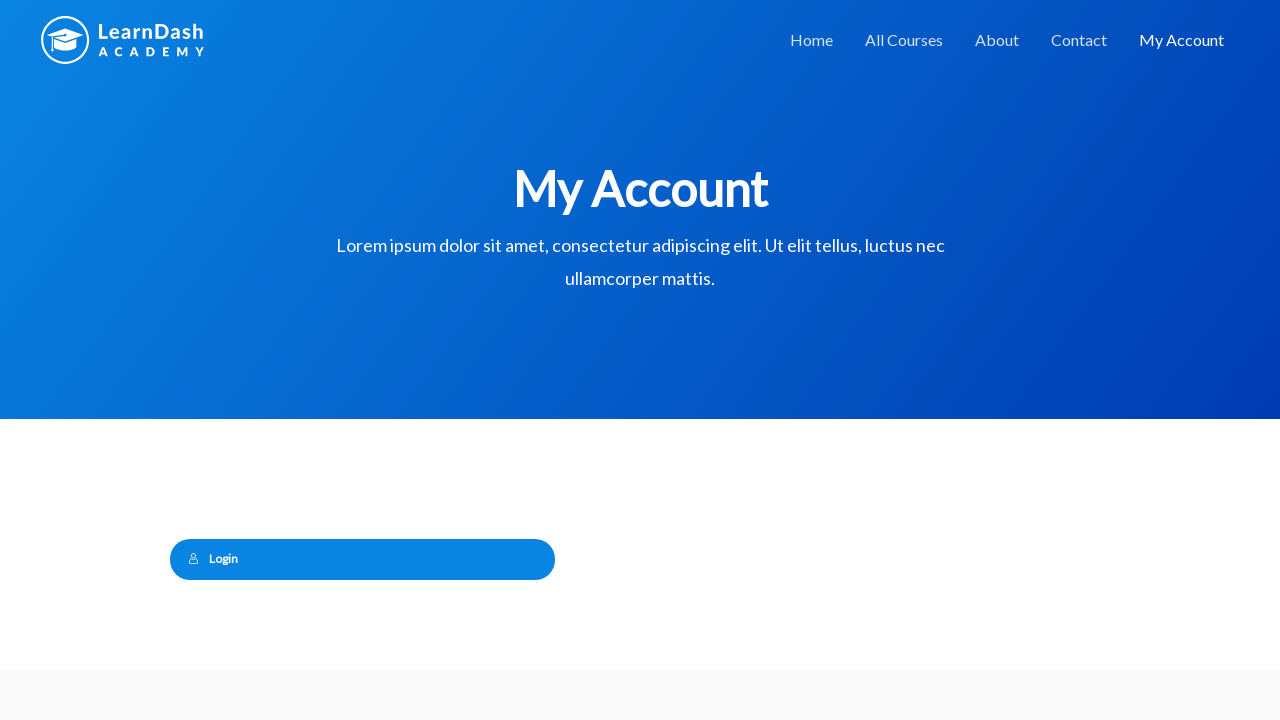

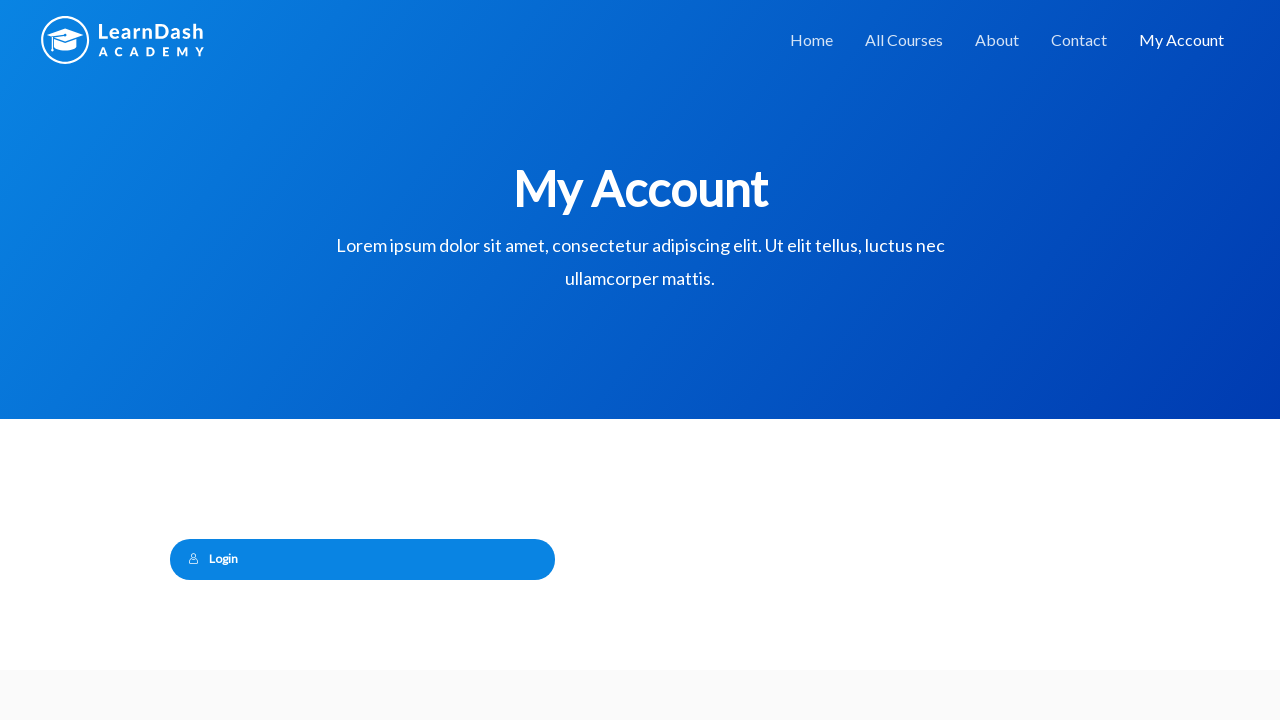